Tests handling a simple JavaScript alert by clicking a button that triggers an alert and accepting it

Starting URL: https://letcode.in/alert

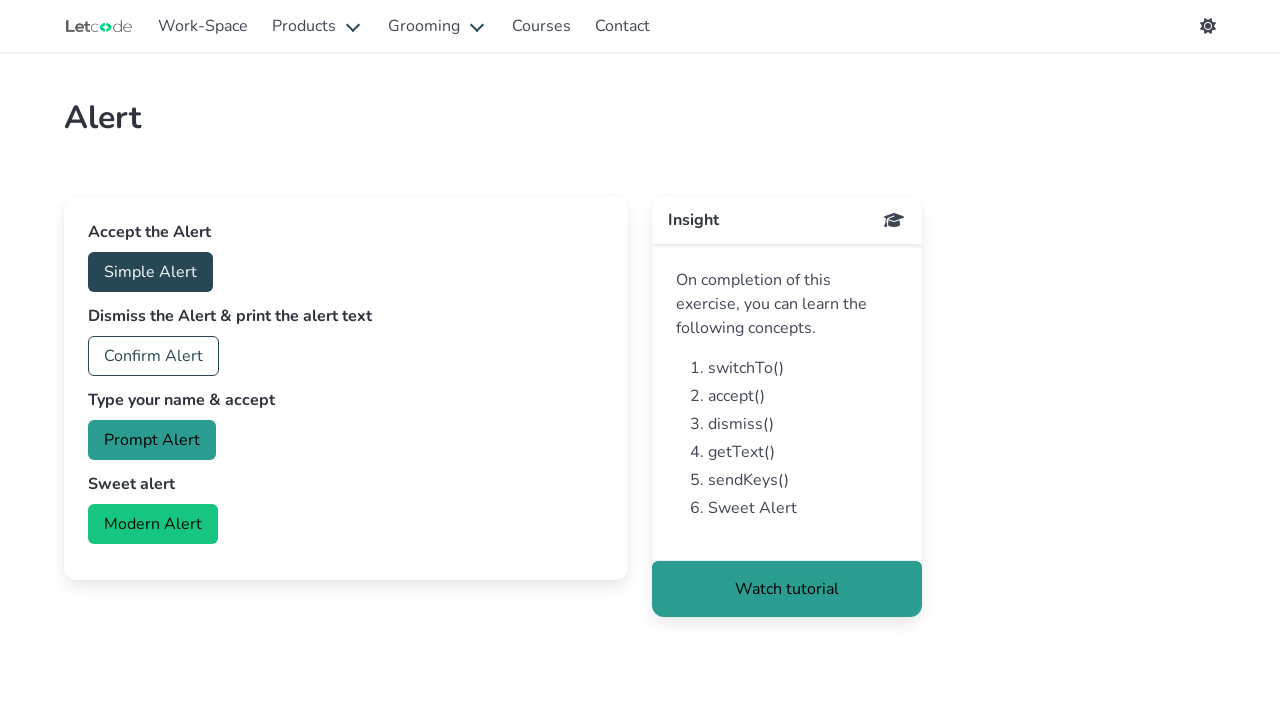

Set up dialog handler to automatically accept alerts
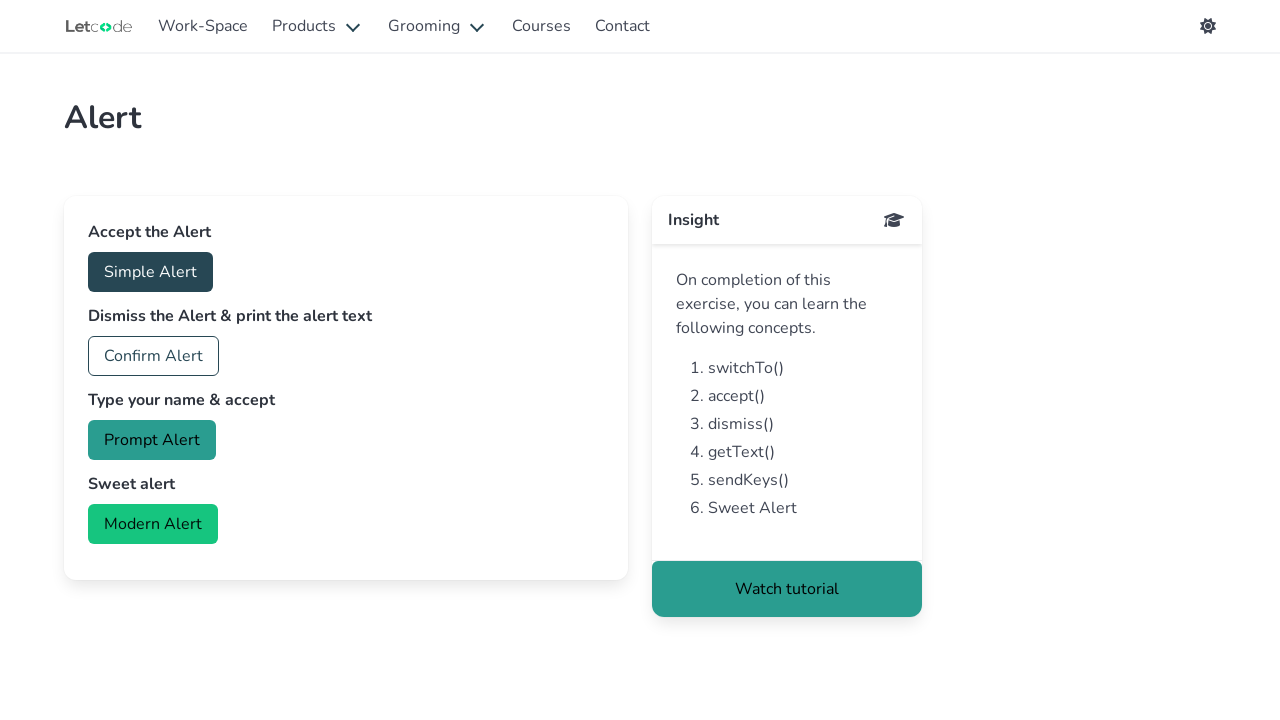

Clicked the Simple Alert button at (150, 272) on internal:text="Simple Alert"i
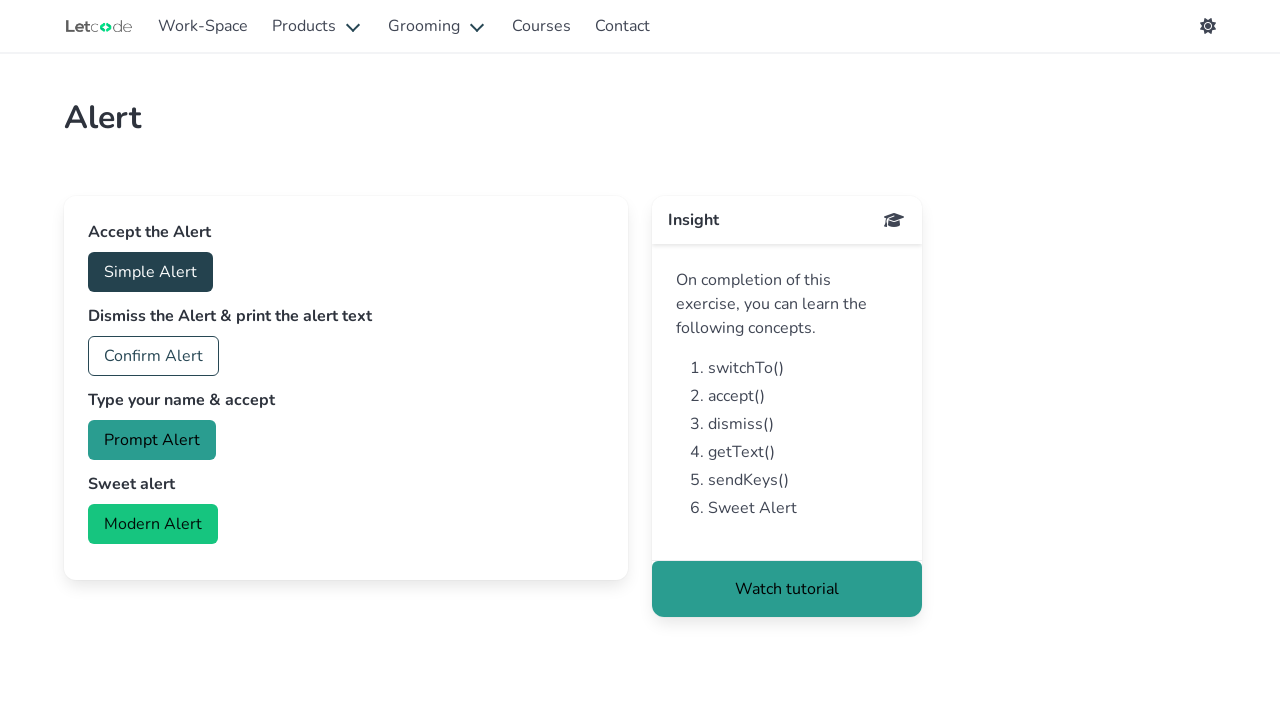

Alert was triggered and accepted, page stabilized
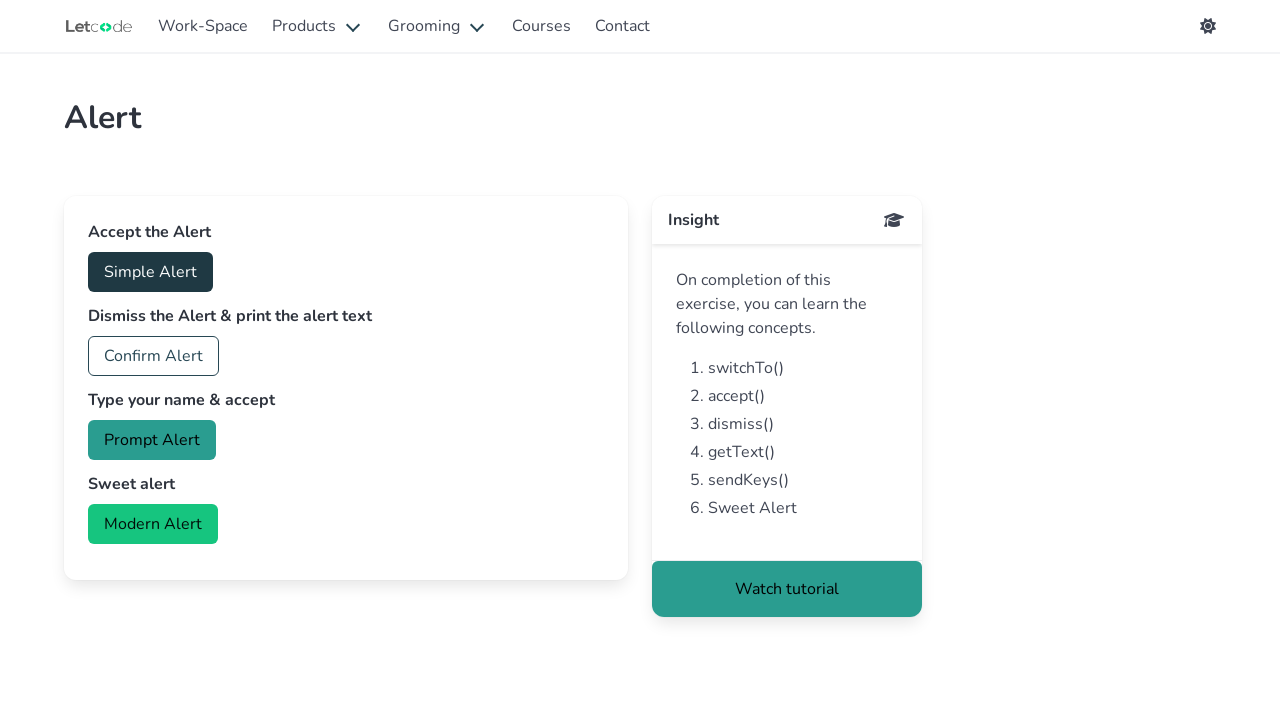

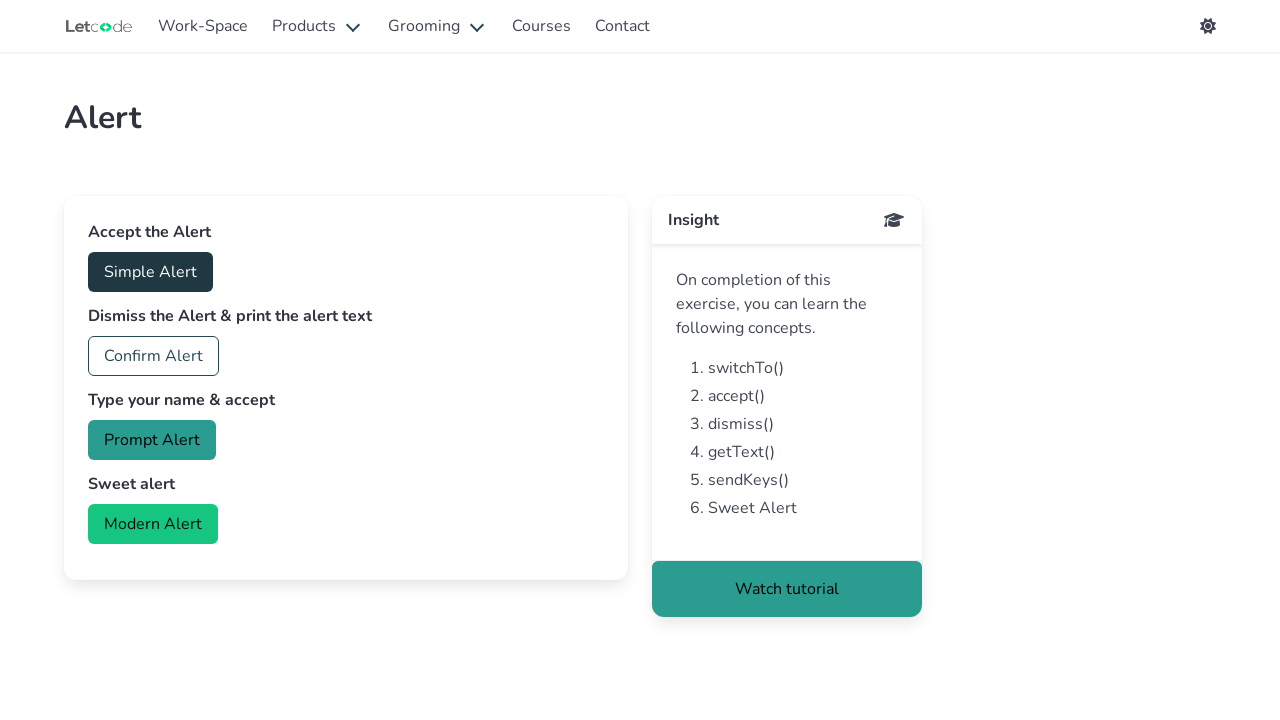